Tests prompt alert dialog by navigating to Textbox tab, triggering prompt alert and entering text

Starting URL: https://demo.automationtesting.in/Alerts.html

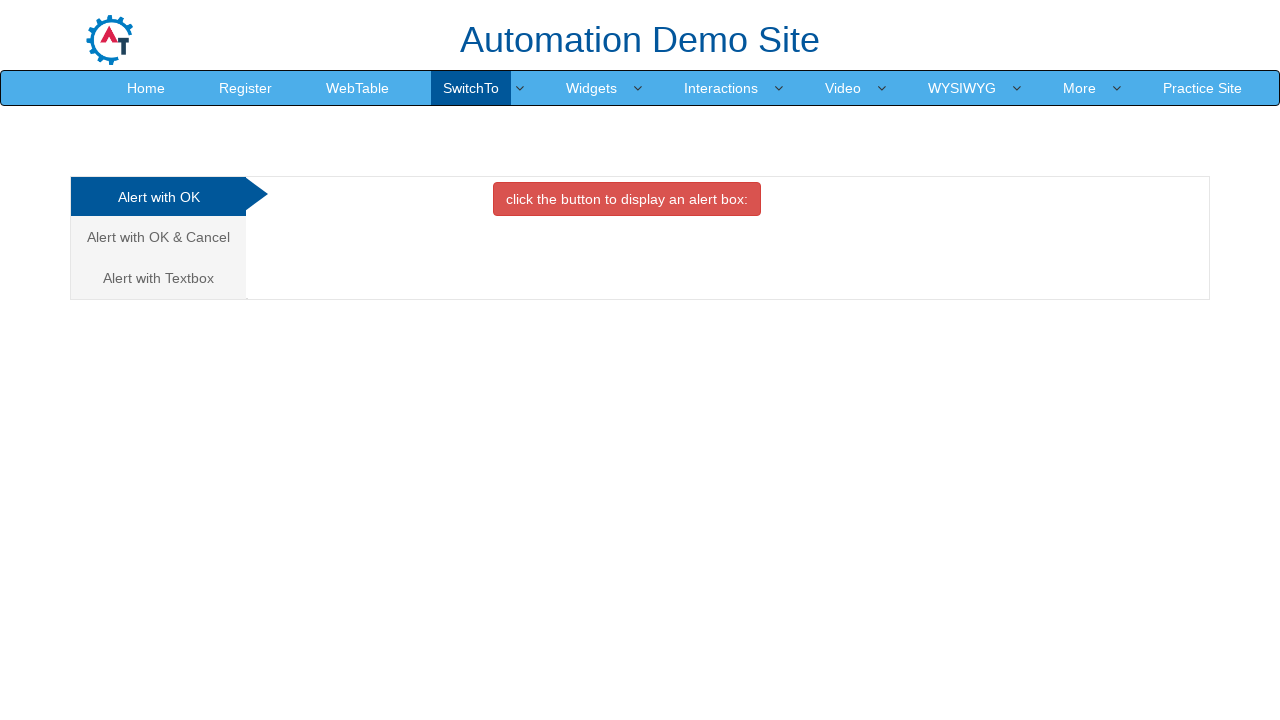

Clicked on Textbox tab to navigate to prompt alert section at (158, 278) on xpath=//a[@href='#Textbox']
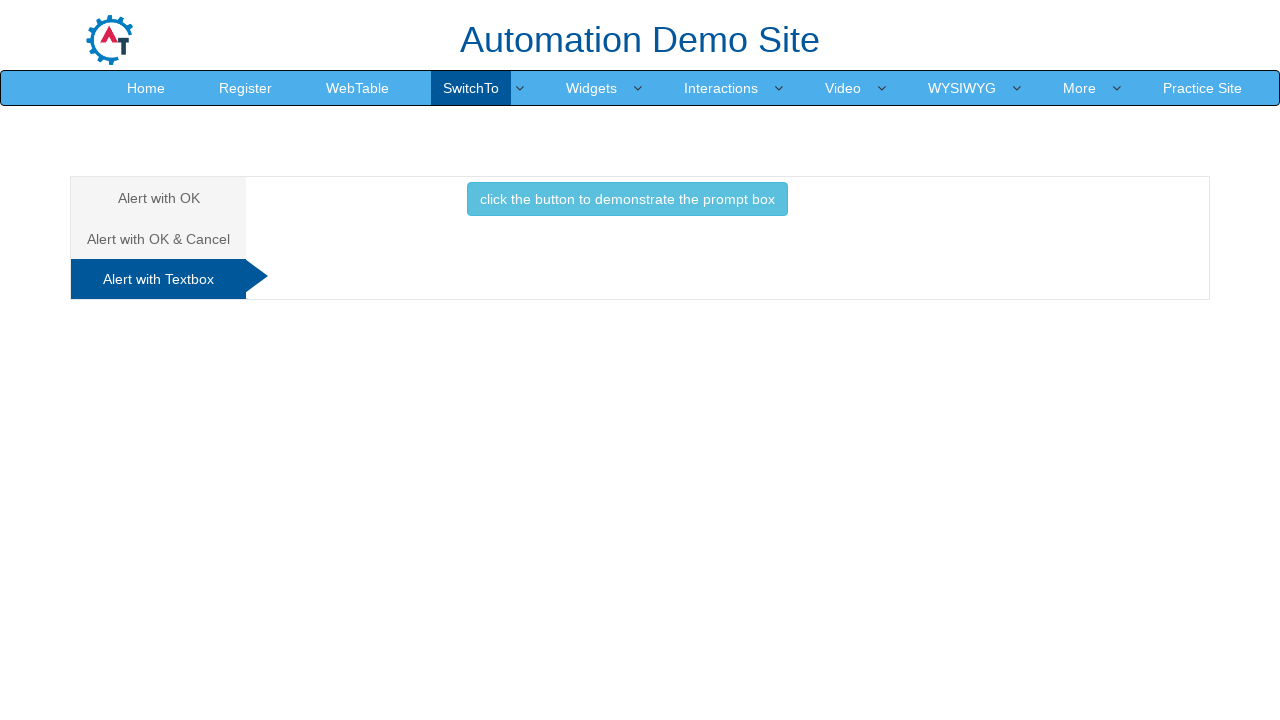

Set up dialog handler to accept prompt with text 'Besant Tech'
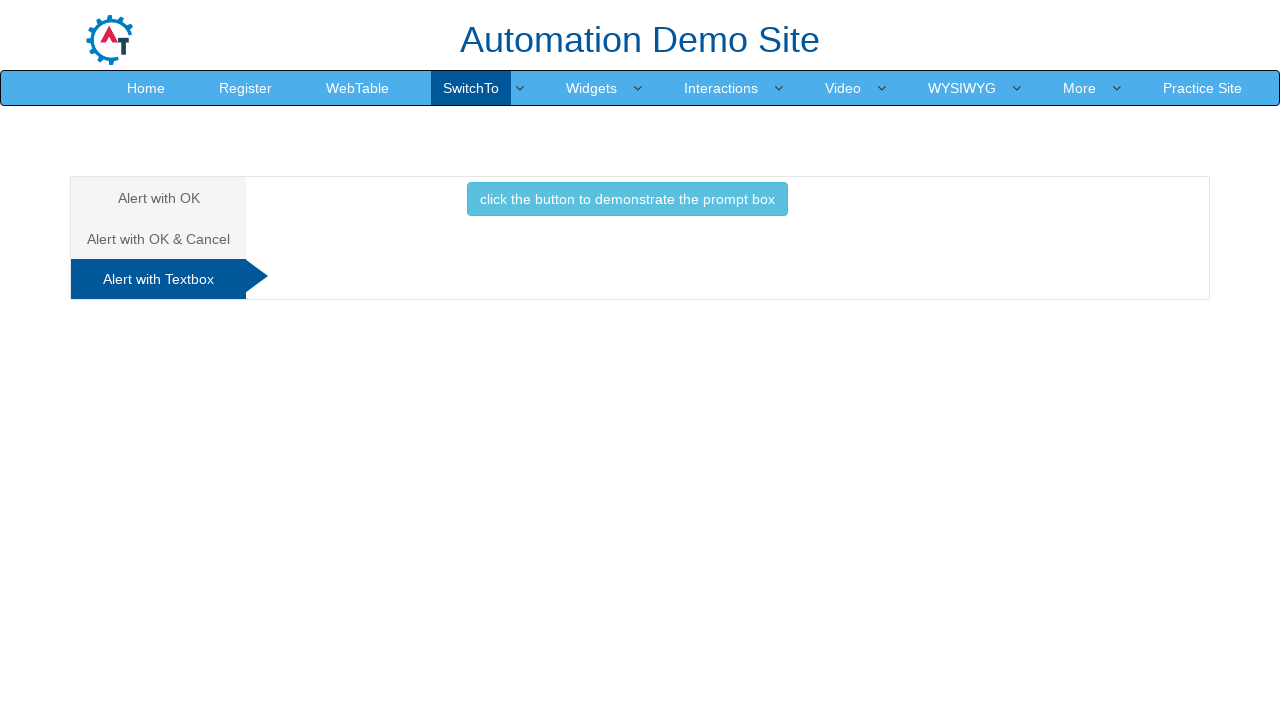

Clicked button to trigger prompt alert dialog at (627, 199) on xpath=//button[@class='btn btn-info']
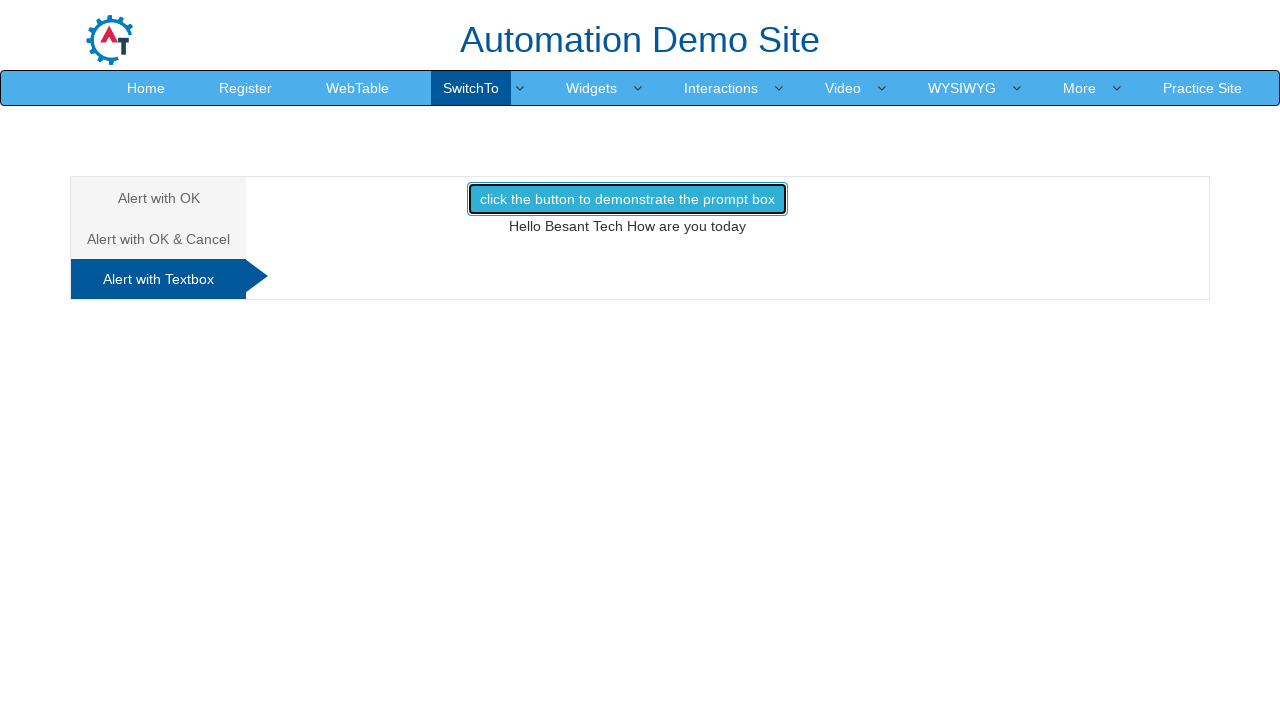

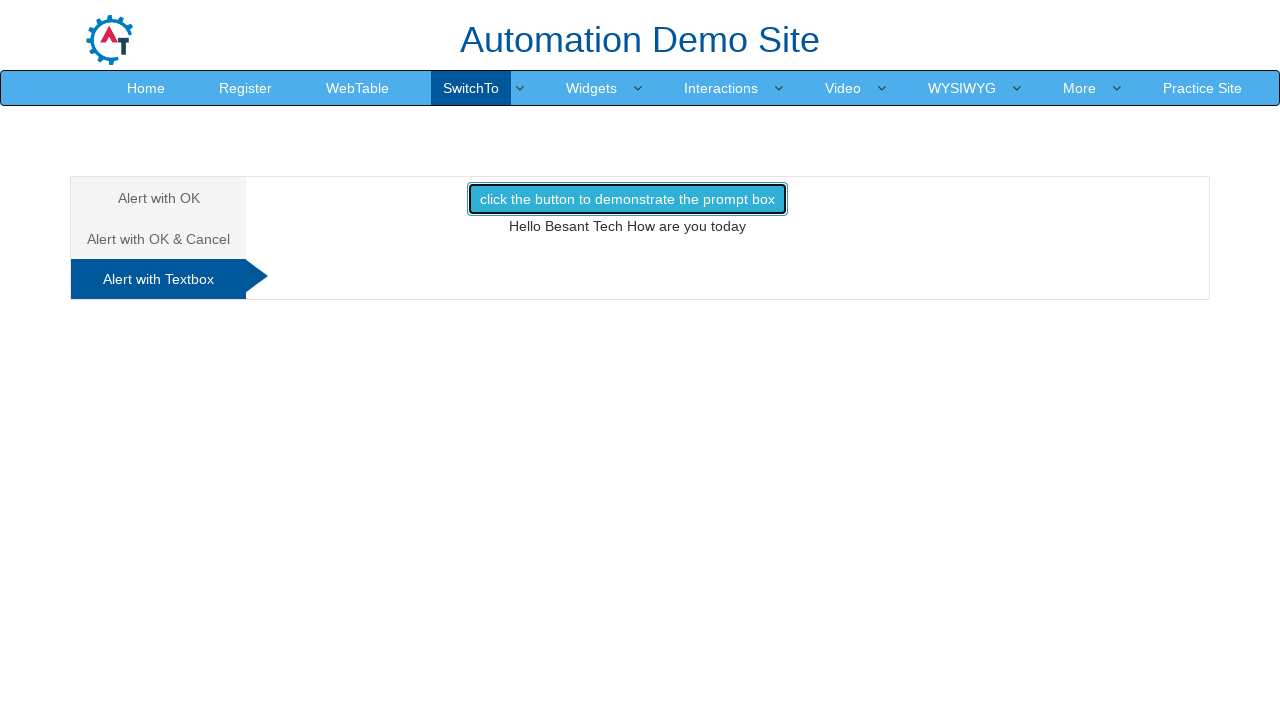